Navigates to Zamzar website and retrieves the page title

Starting URL: https://www.zamzar.com/

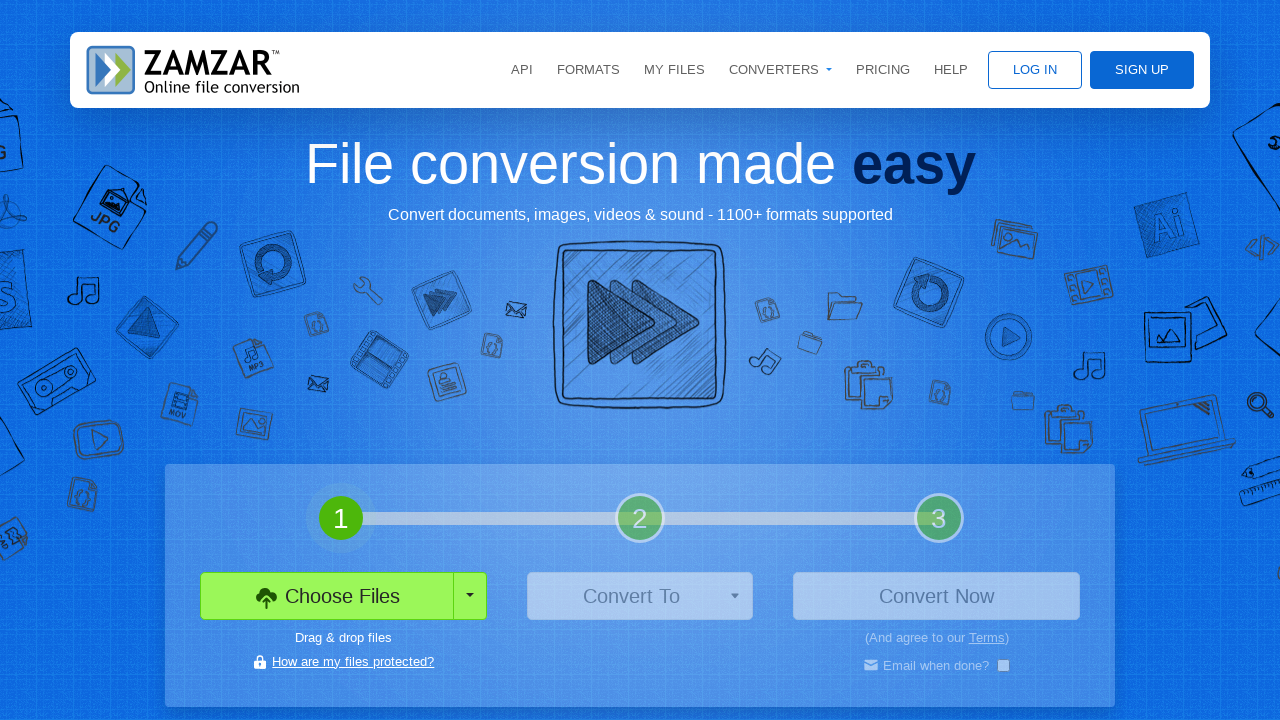

Retrieved page title from Zamzar website
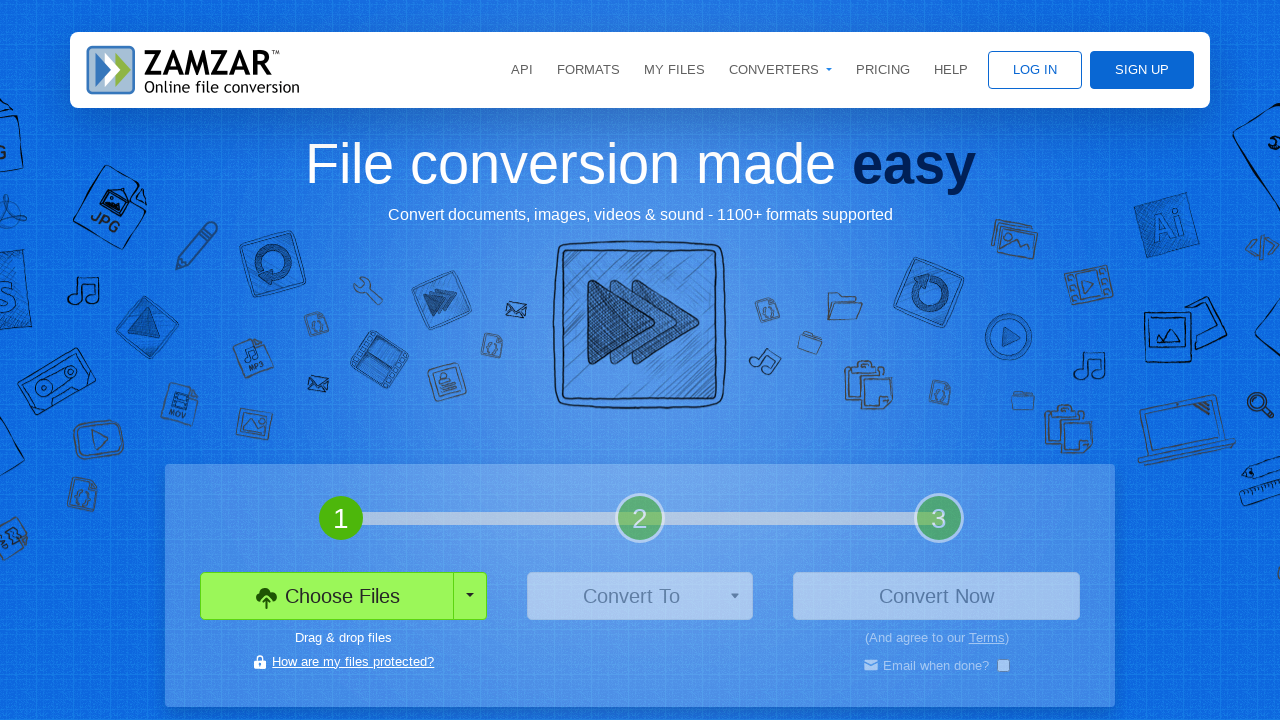

Printed page title to console
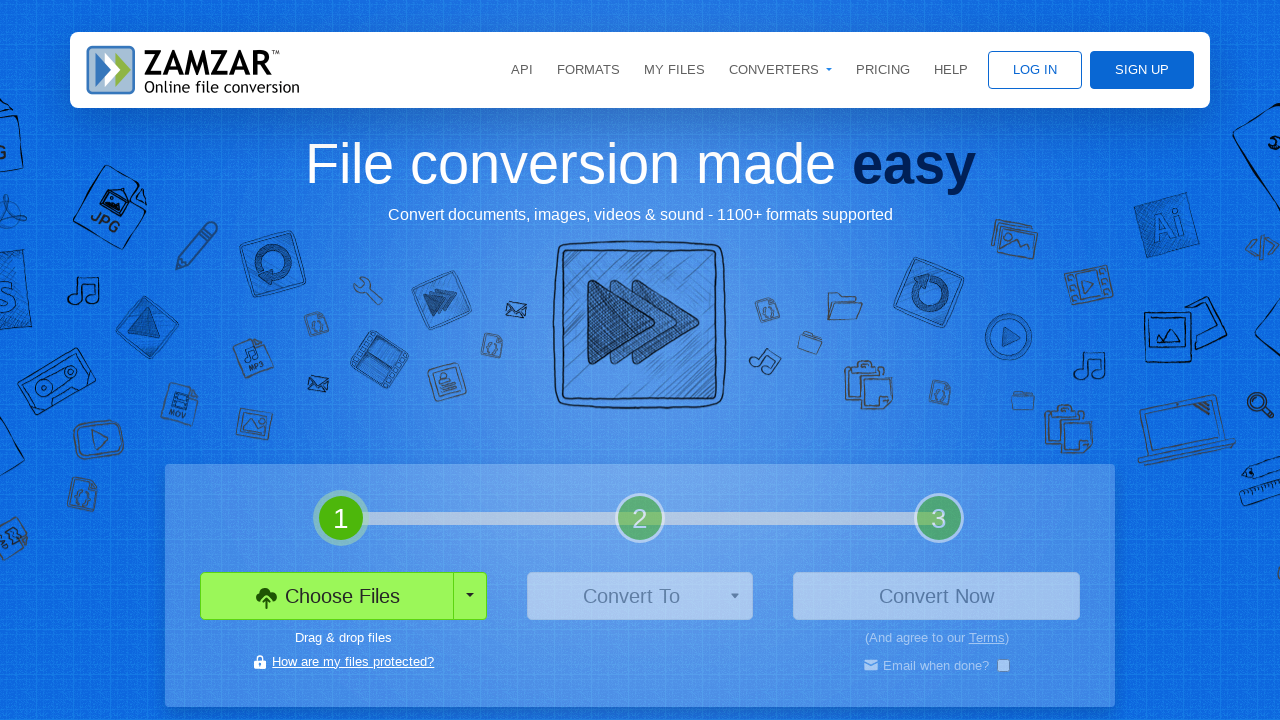

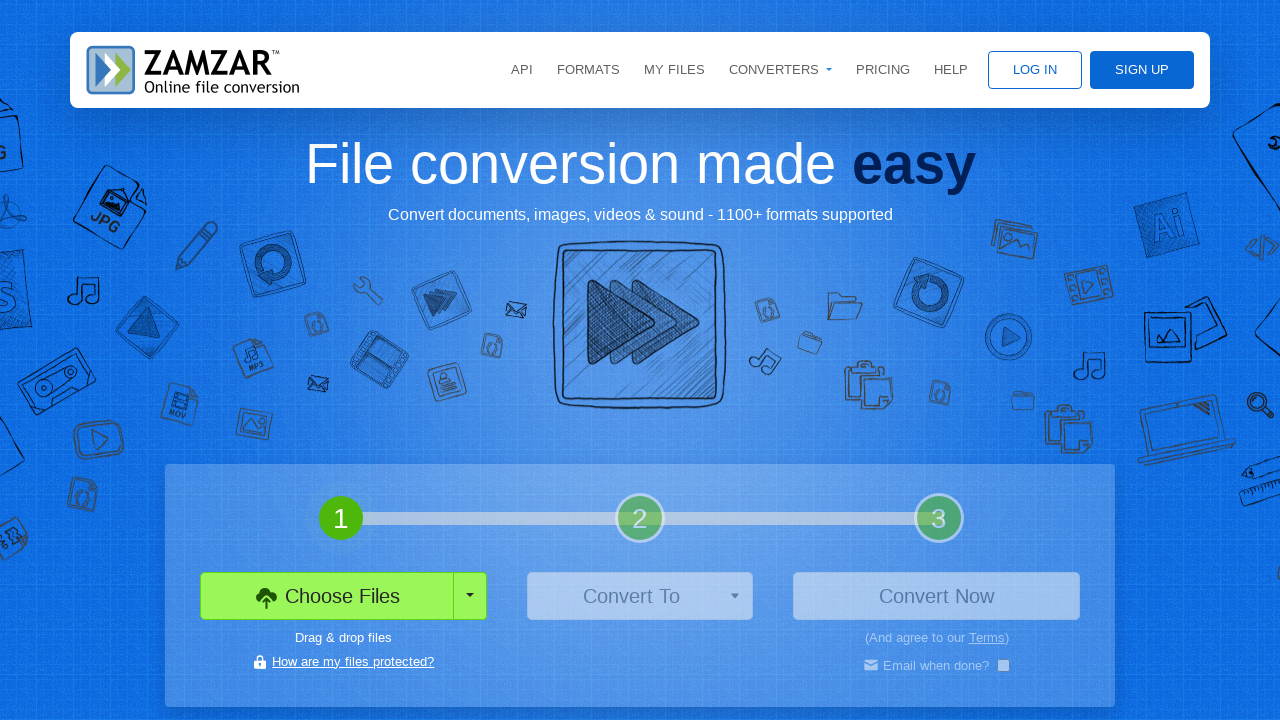